Navigates to the DemoQA automation practice form page and verifies the page loads correctly by checking the URL.

Starting URL: https://demoqa.com/automation-practice-form

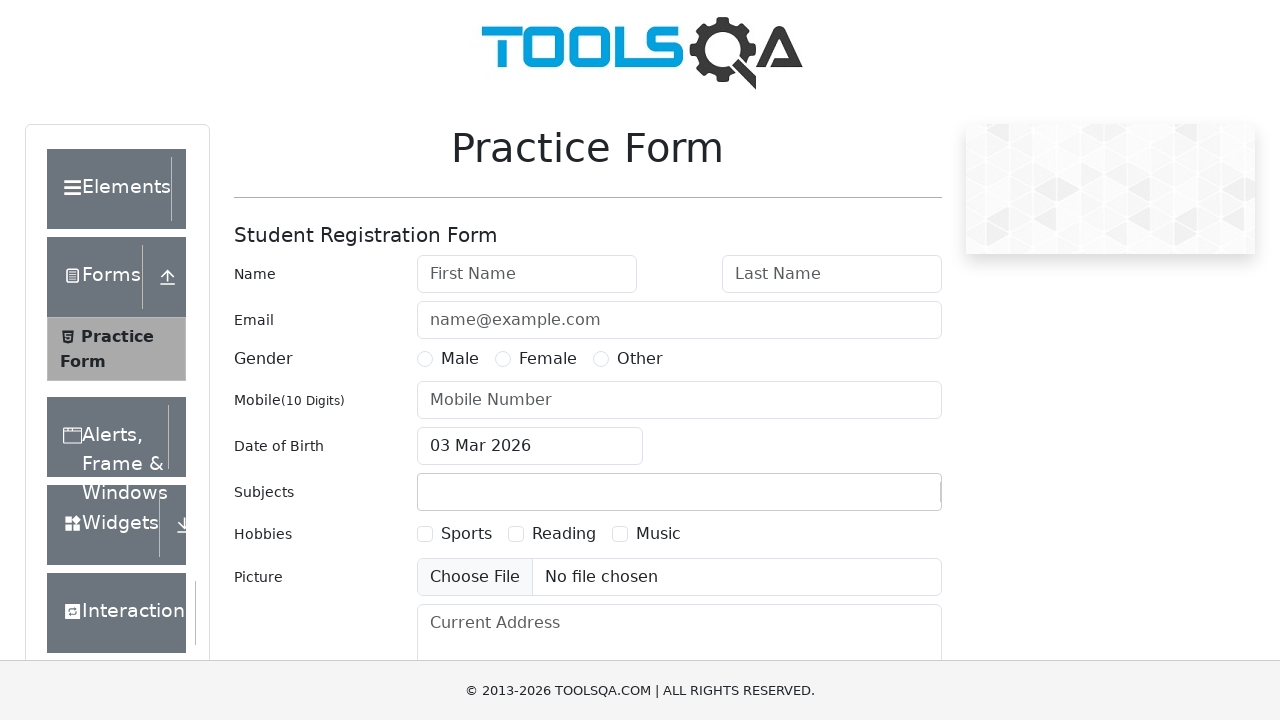

Waited for page to fully load (domcontentloaded)
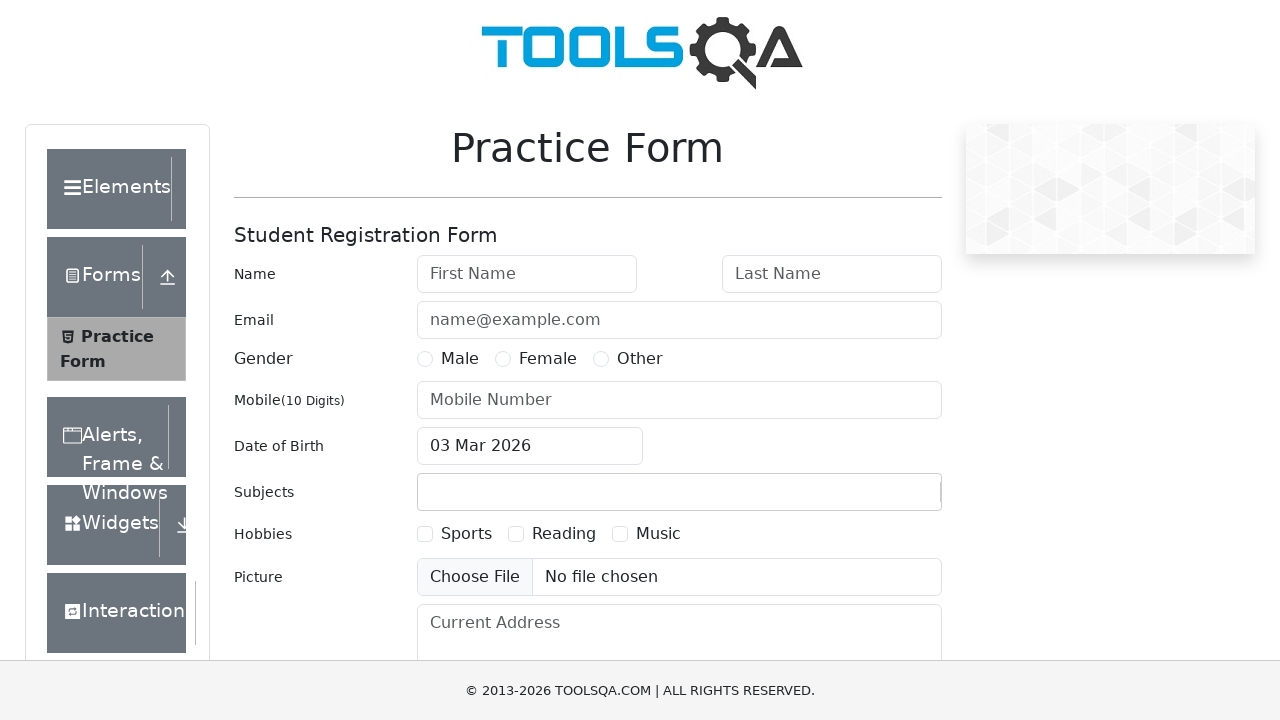

Verified URL matches expected automation practice form page
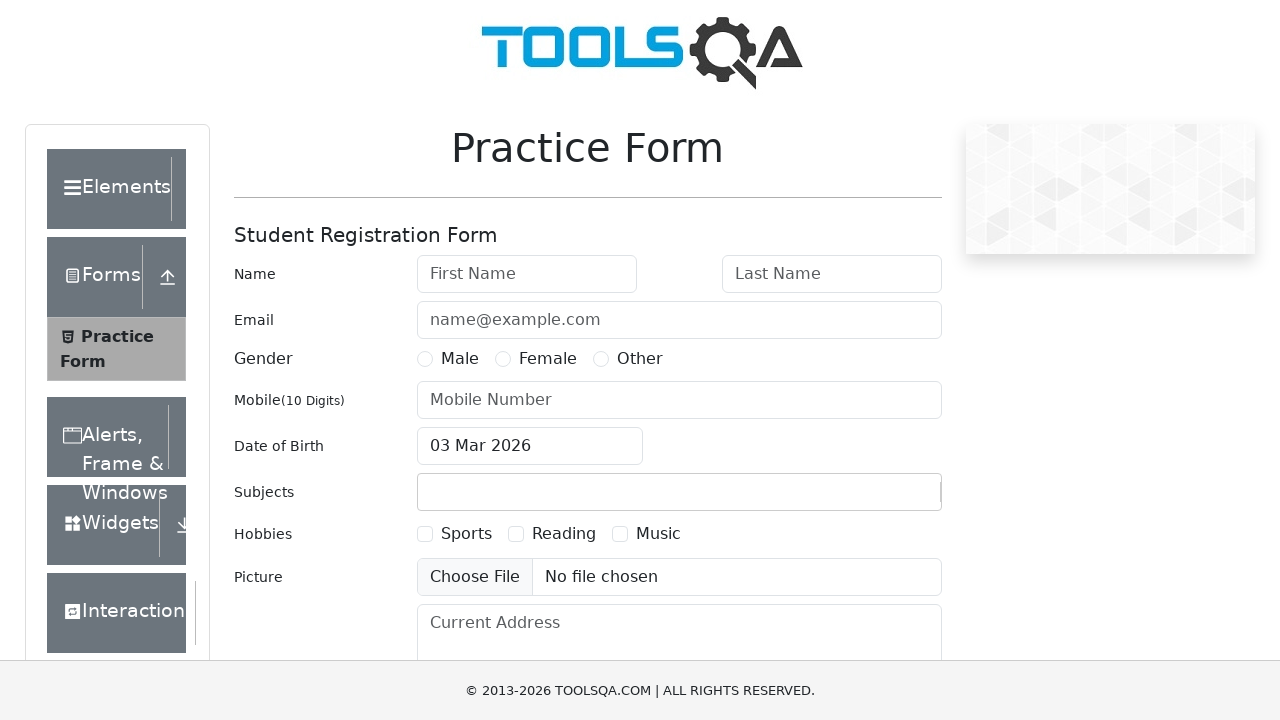

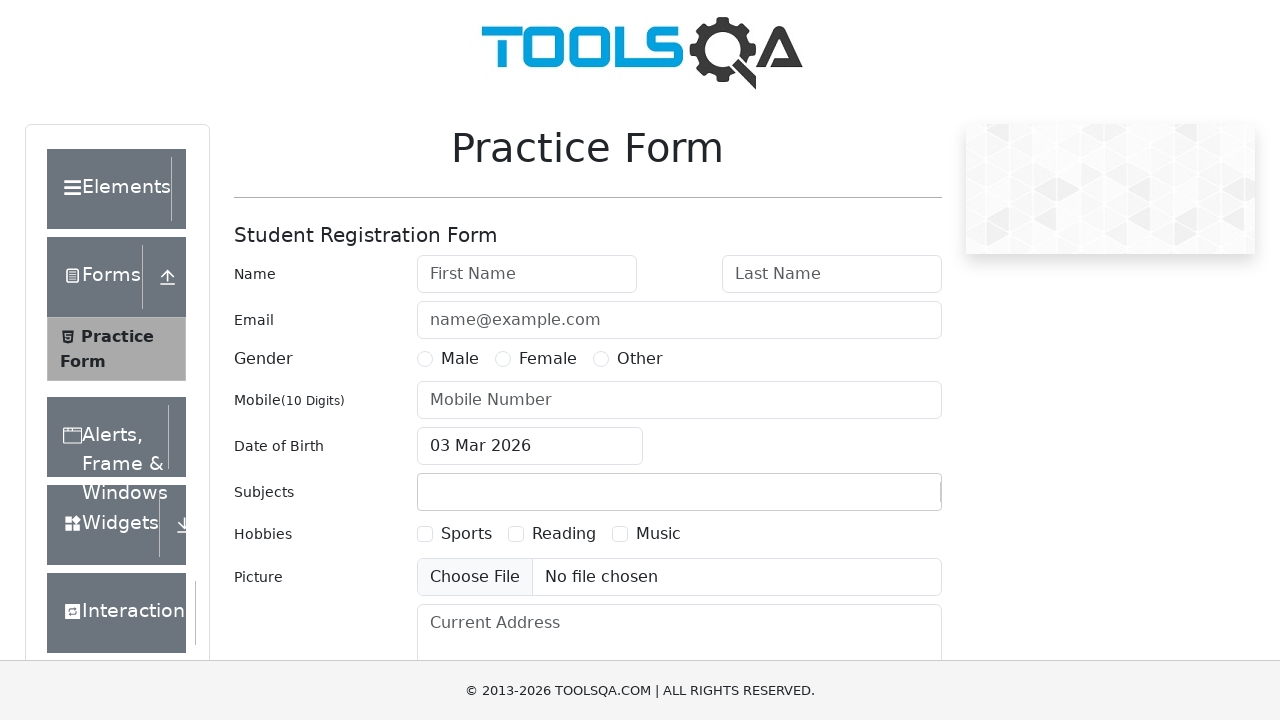